Navigates to an automation practice page and verifies that checkboxes are present on the page by waiting for them to load.

Starting URL: https://rahulshettyacademy.com/AutomationPractice/

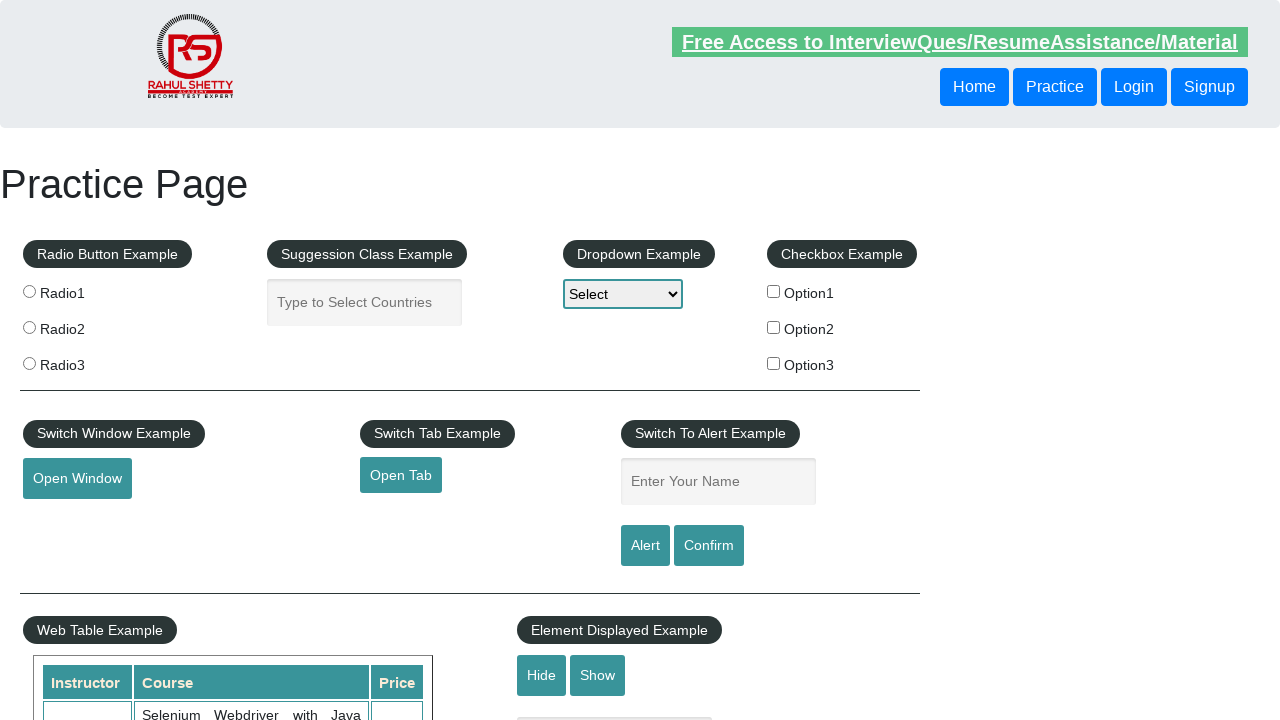

Navigated to automation practice page
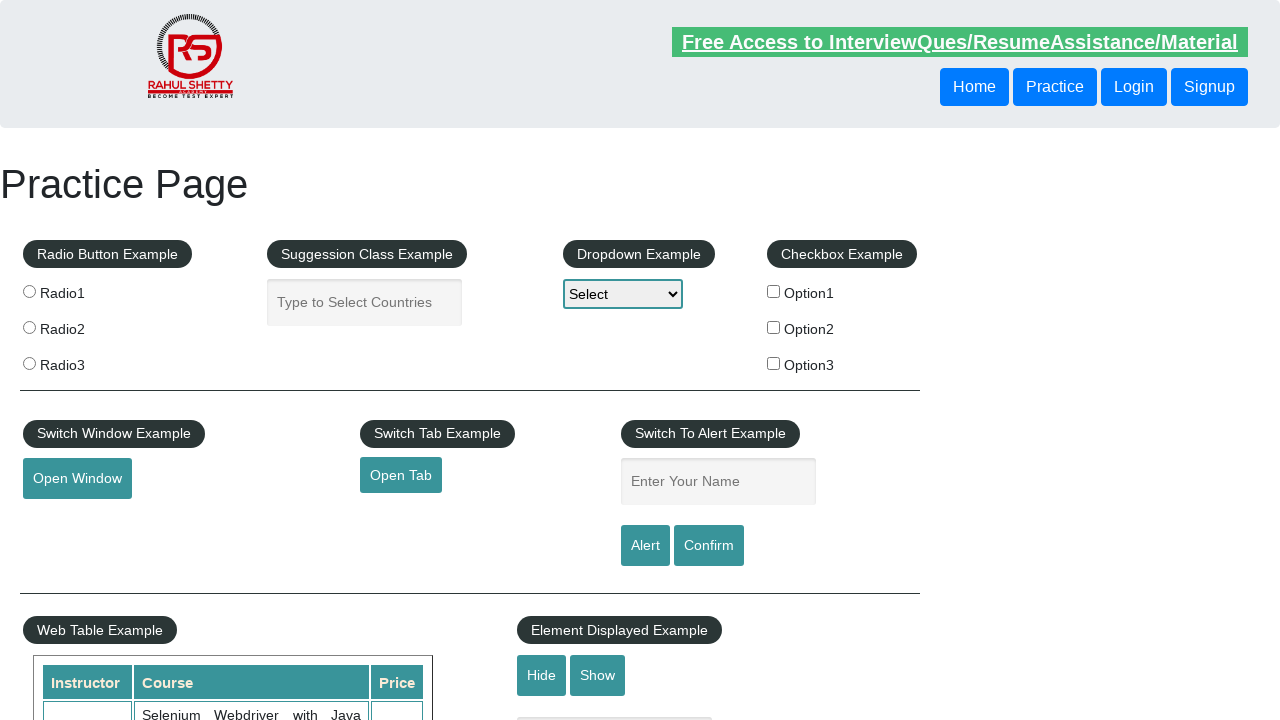

Checkboxes loaded on the page
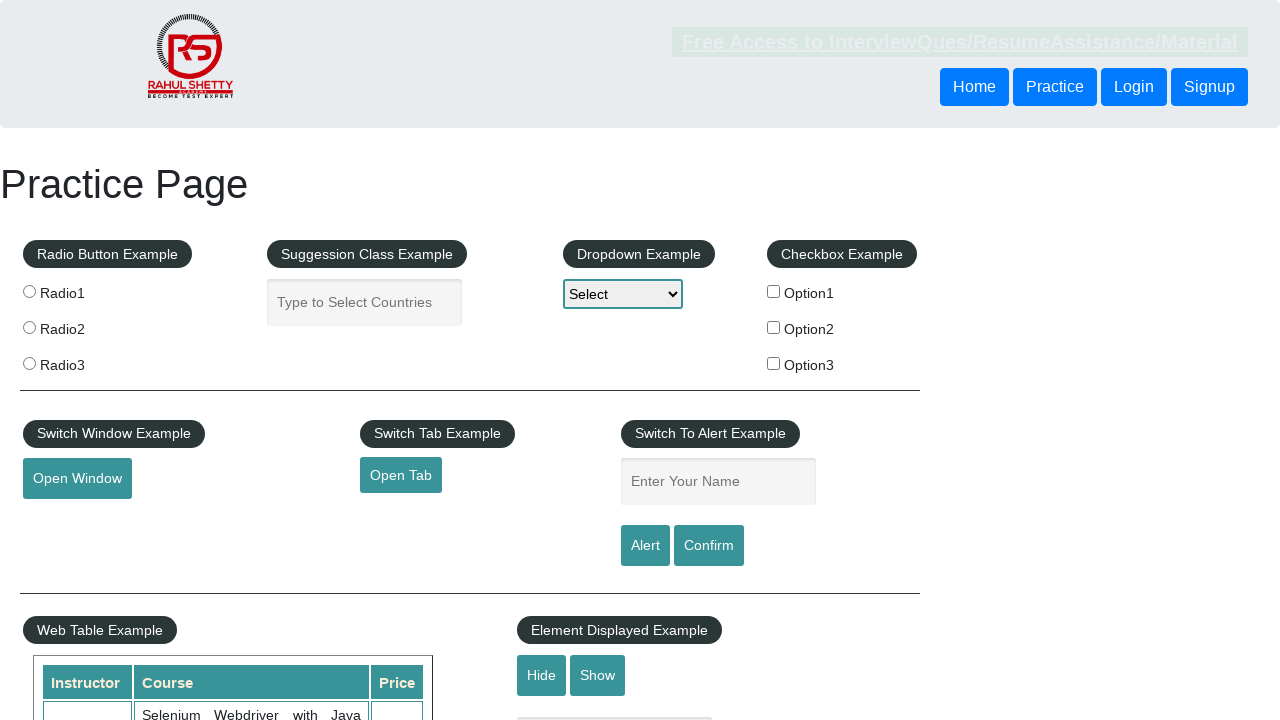

Located all checkboxes on the page
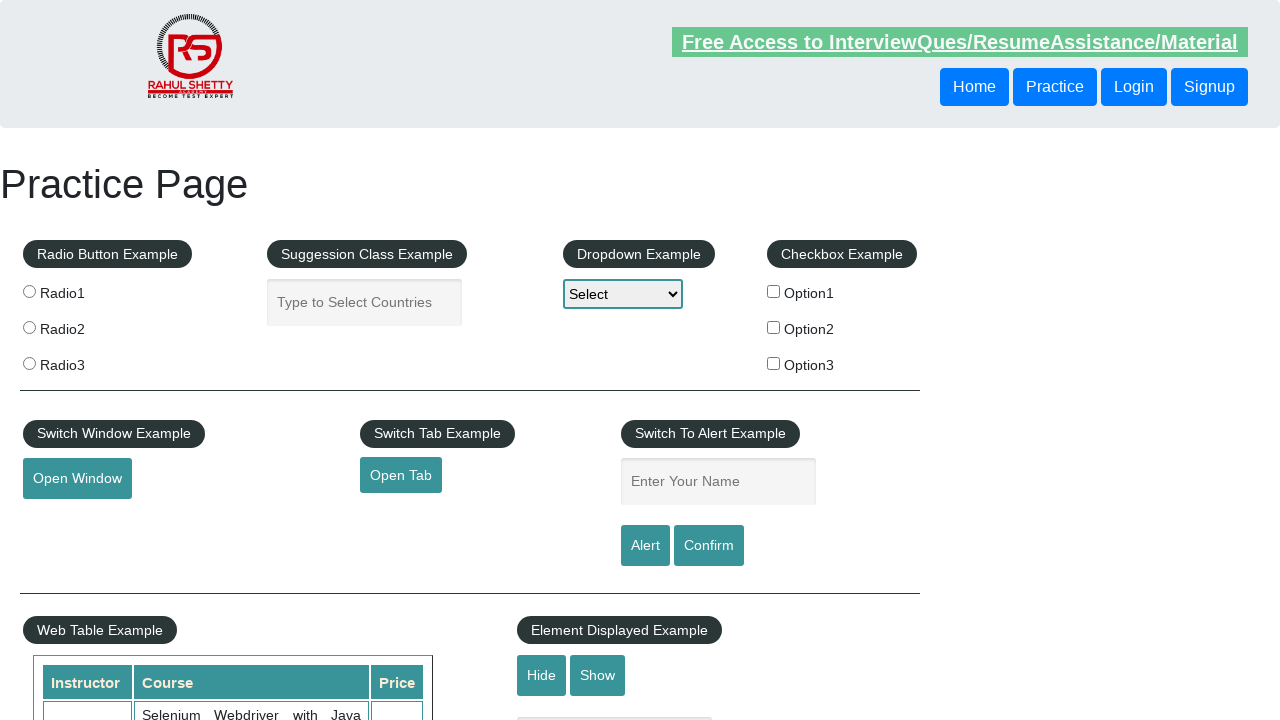

First checkbox verified as visible
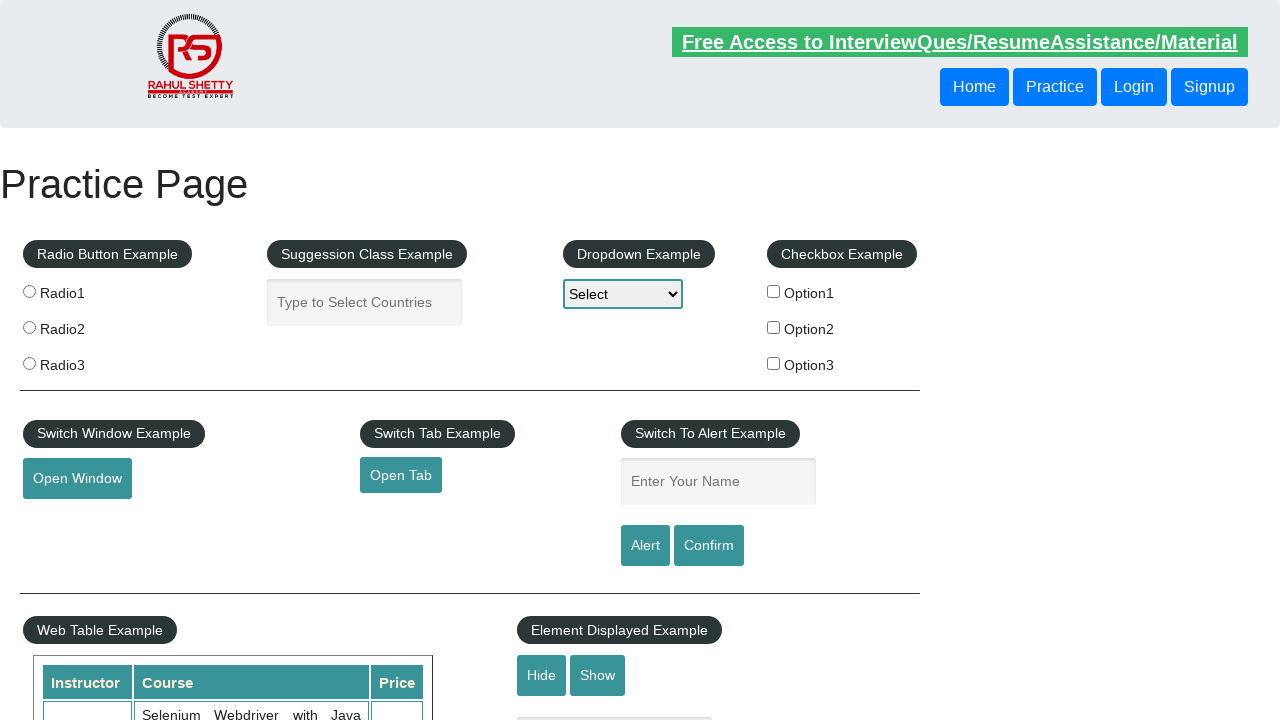

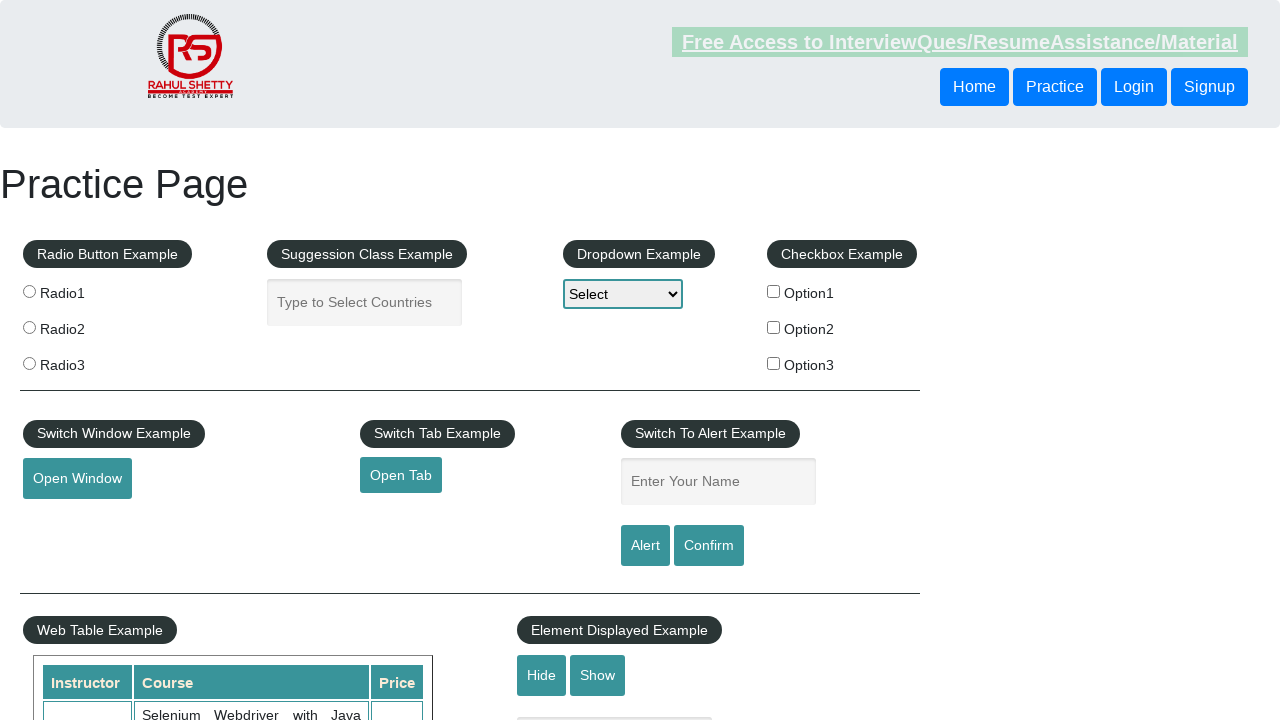